Tests addition functionality on the scientific calculator by entering 234234 + 345345 and verifying the result displays

Starting URL: https://www.calculator.net

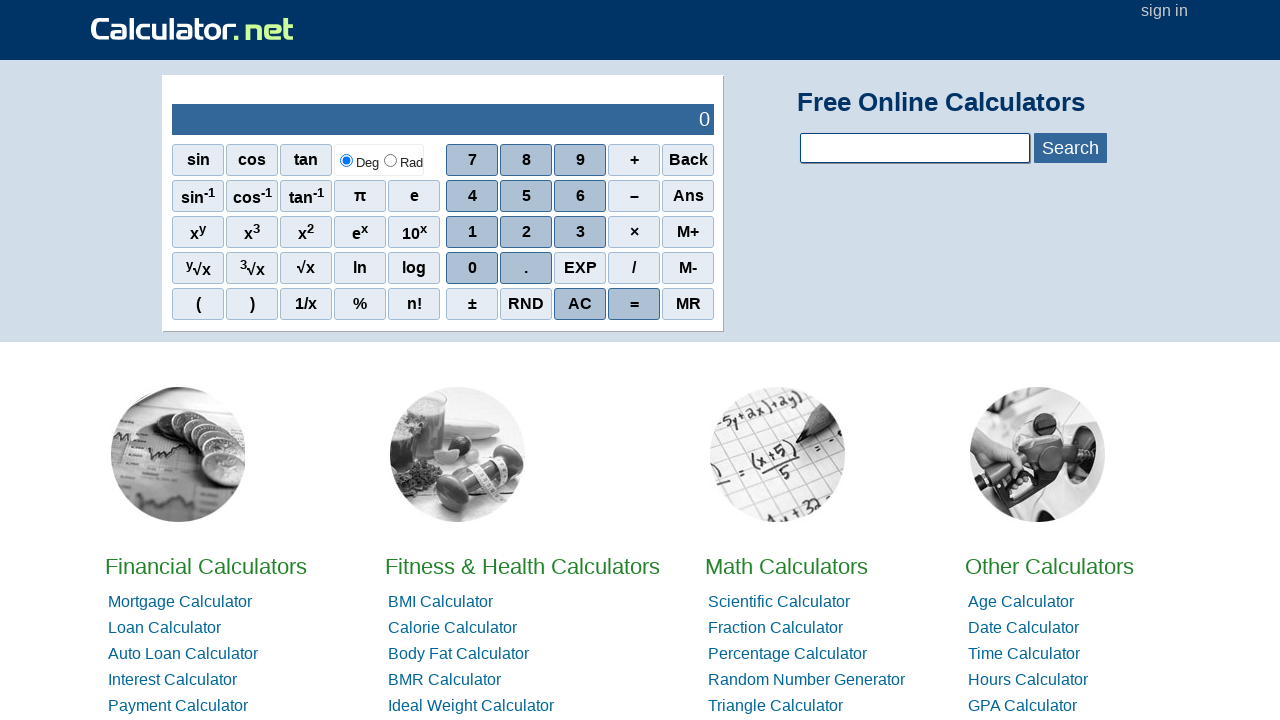

Clicked subtraction button to access calculator at (634, 196) on xpath=//*[@id='sciout']/tbody/tr[2]/td[2]/div/div[2]/span[4]
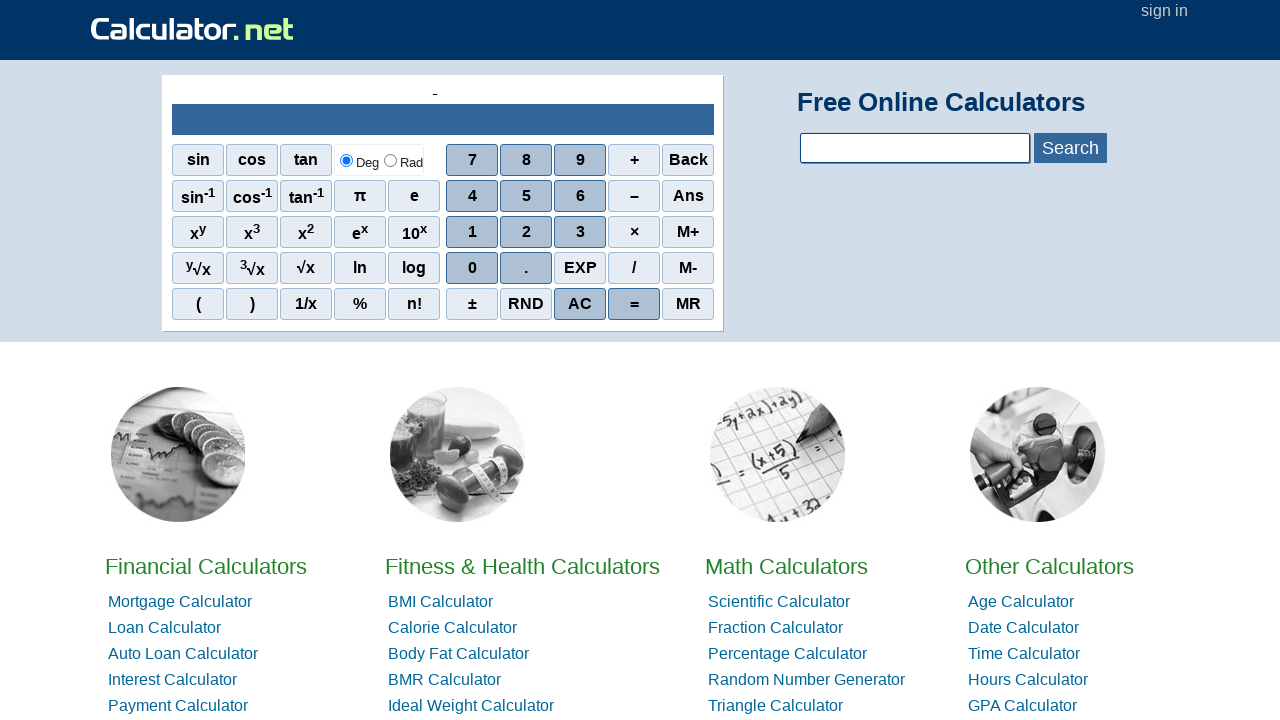

Clicked digit 2 (first digit of 234234) at (526, 232) on xpath=//span[@onclick='r(2)']
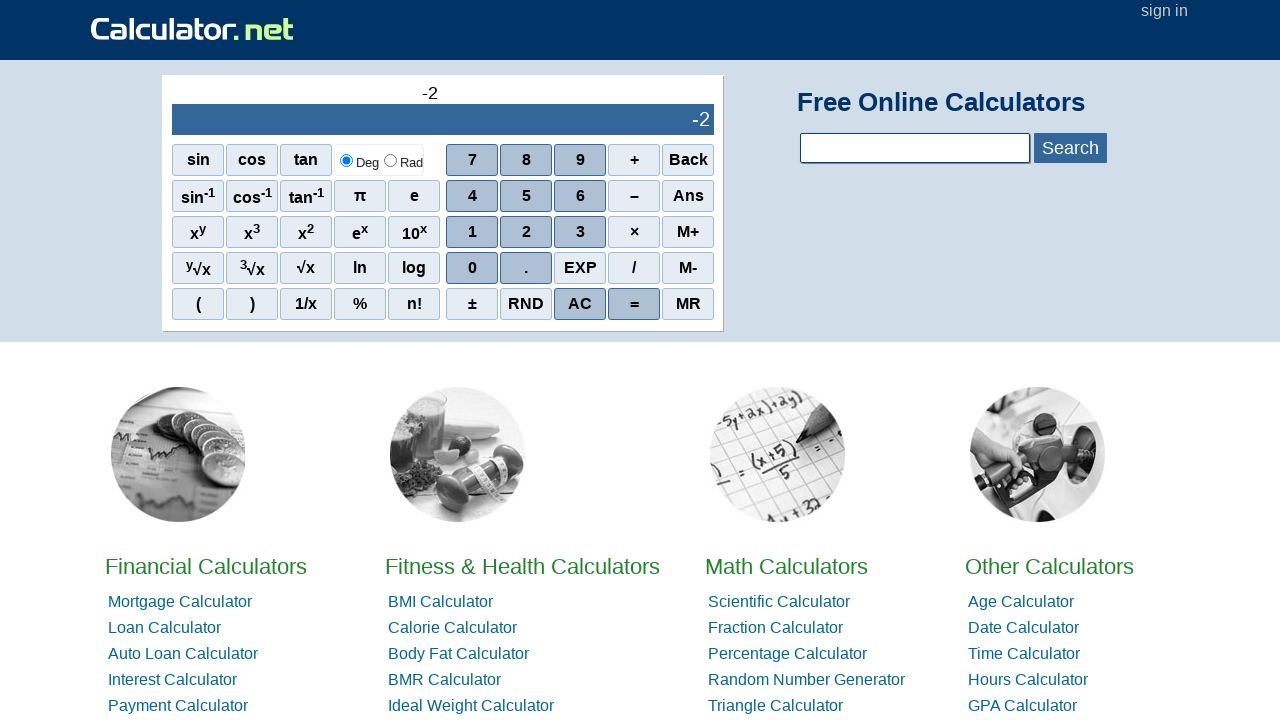

Clicked digit 3 (second digit of 234234) at (580, 232) on xpath=//span[@onclick='r(3)']
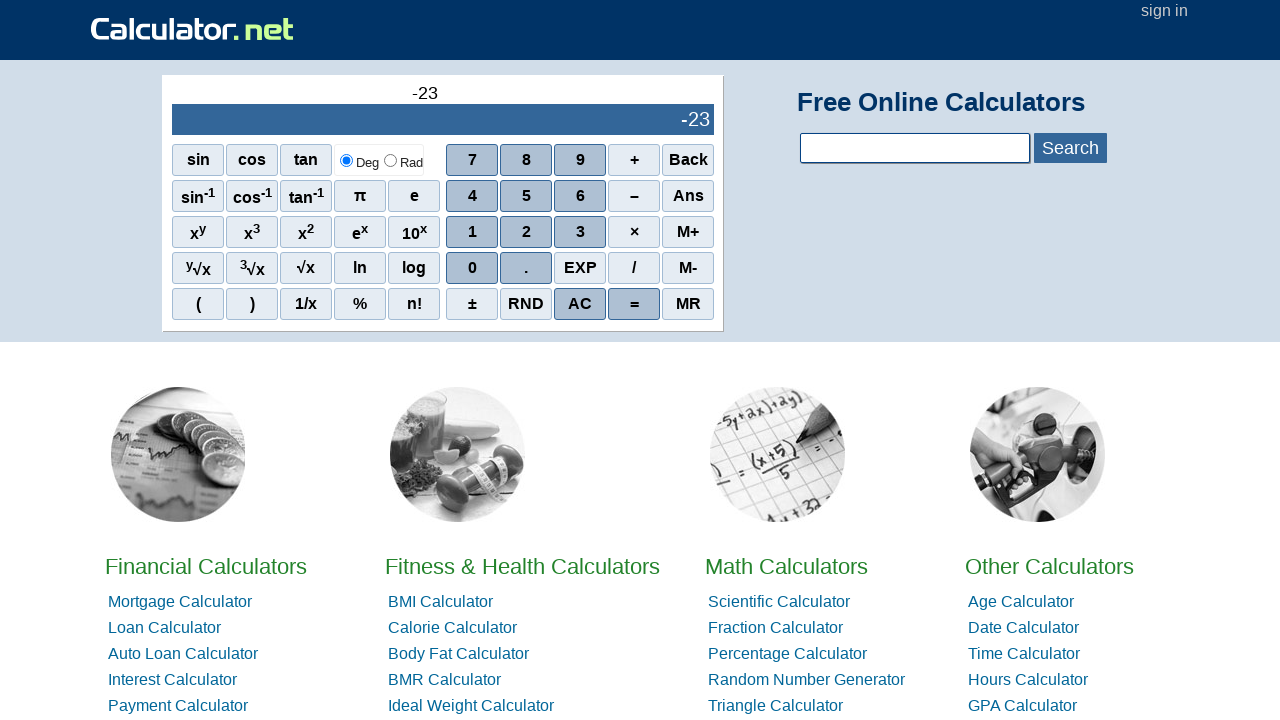

Clicked digit 4 (third digit of 234234) at (472, 196) on xpath=//span[@onclick='r(4)']
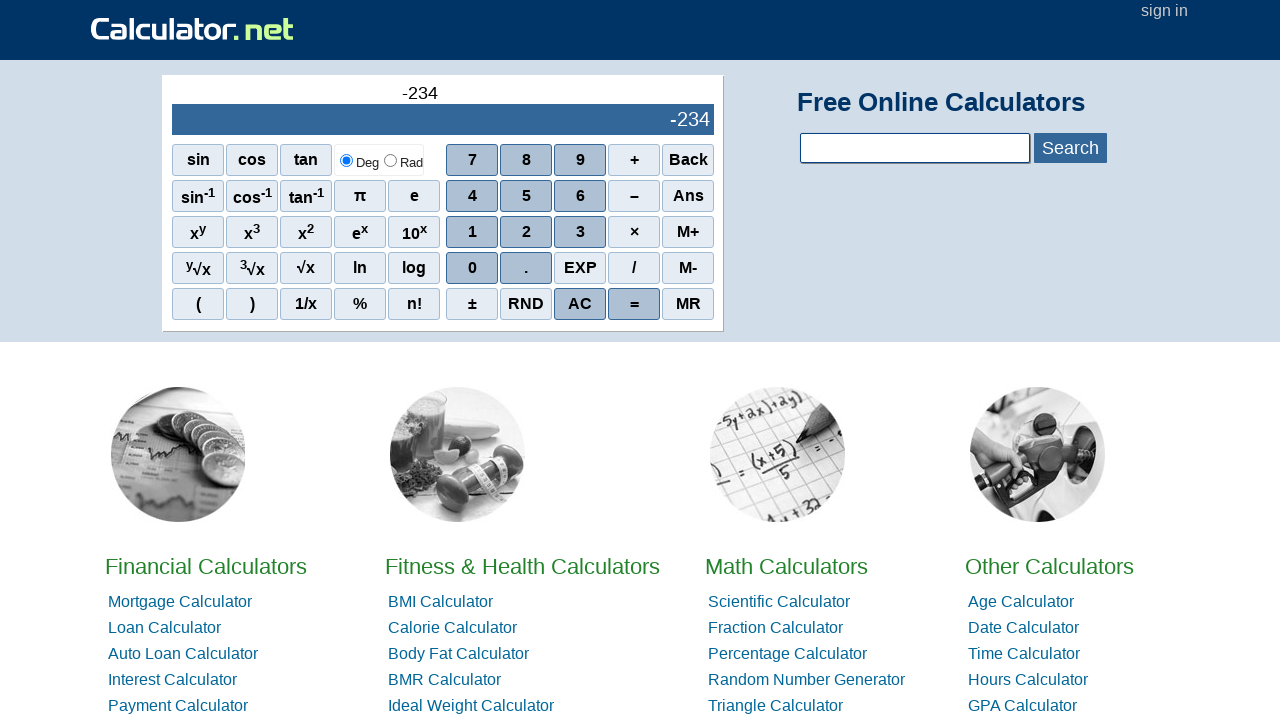

Clicked digit 2 (fourth digit of 234234) at (526, 232) on xpath=//span[@onclick='r(2)']
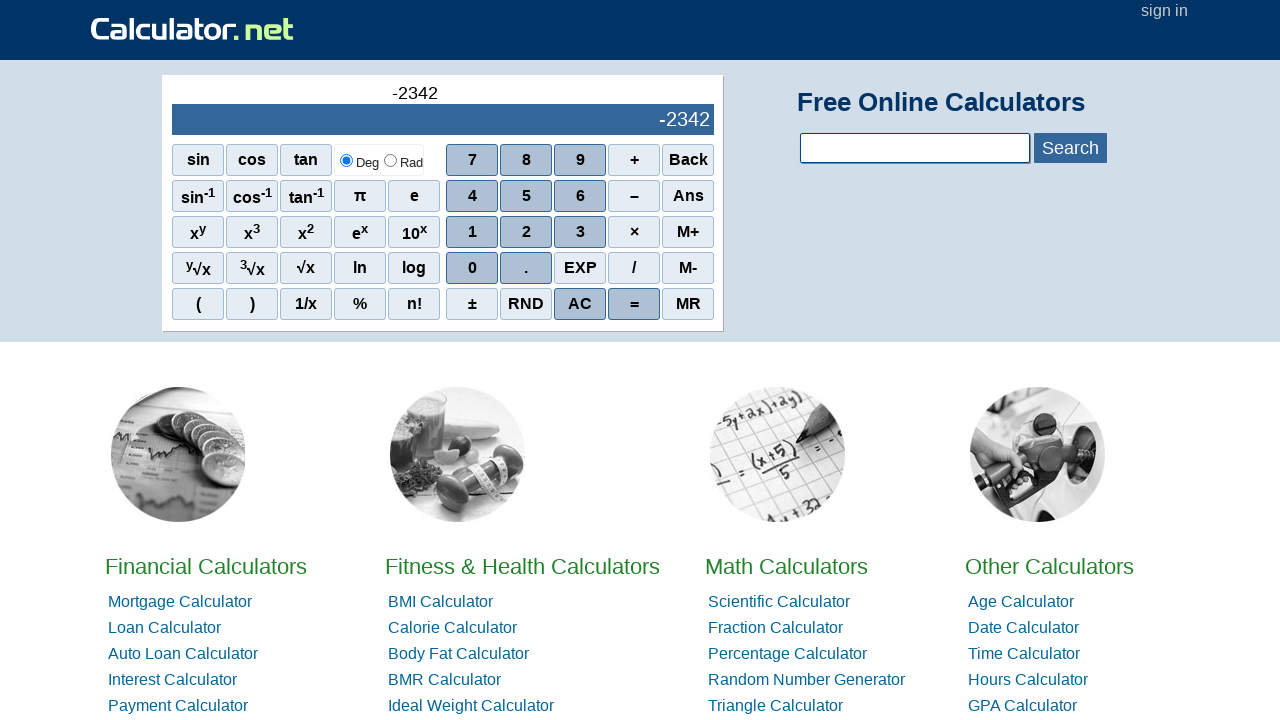

Clicked digit 3 (fifth digit of 234234) at (580, 232) on xpath=//span[@onclick='r(3)']
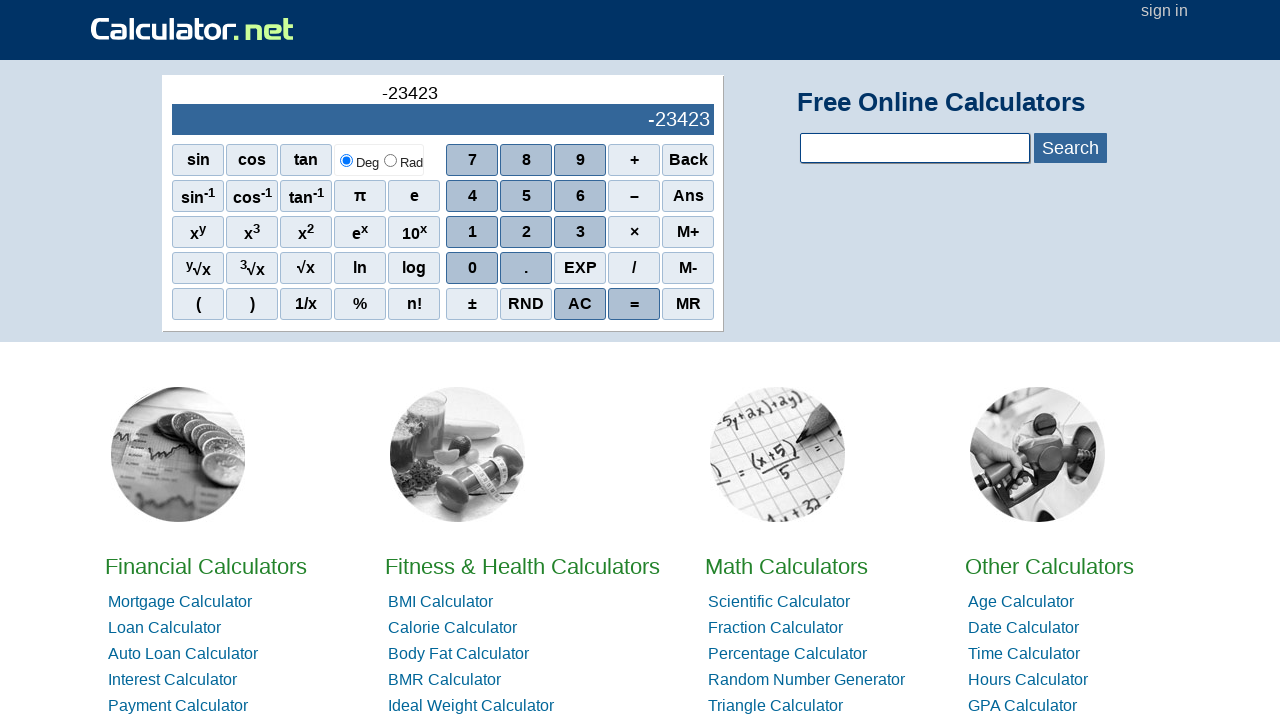

Clicked digit 4 (sixth digit of 234234) at (472, 196) on xpath=//span[@onclick='r(4)']
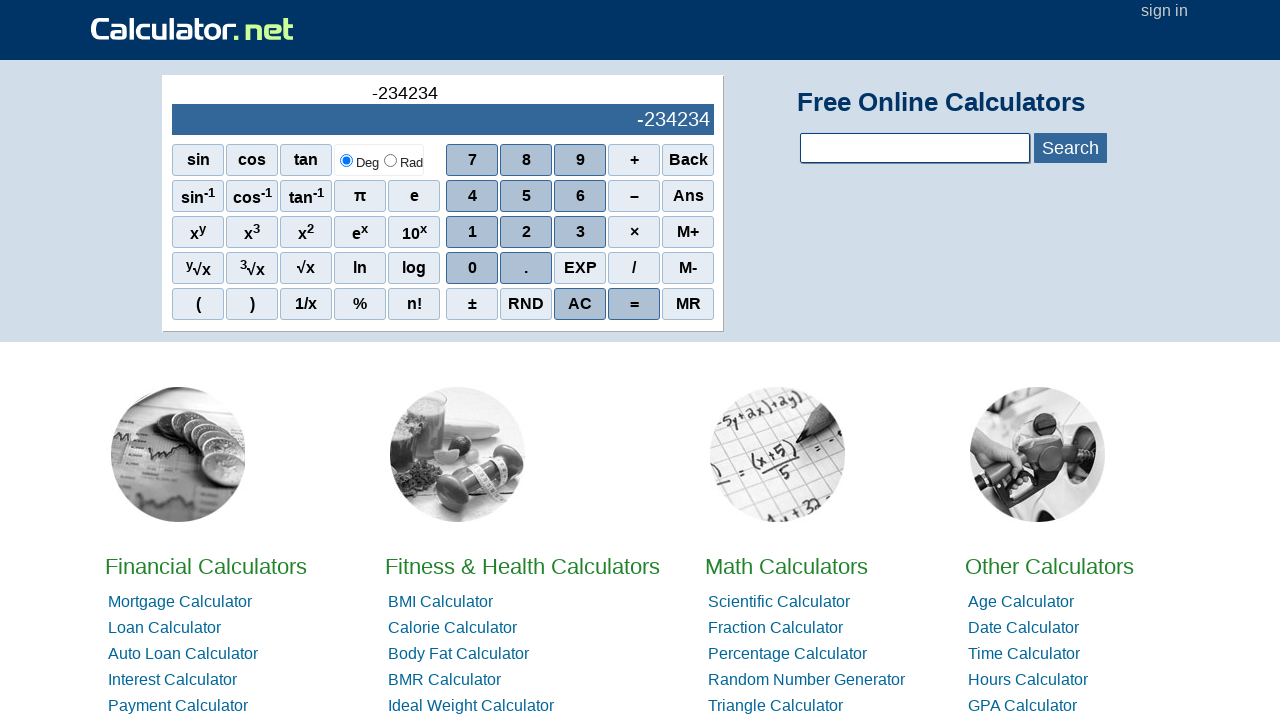

Clicked plus button to perform addition at (634, 160) on xpath=//*[@id='sciout']/tbody/tr[2]/td[2]/div/div[1]/span[4]
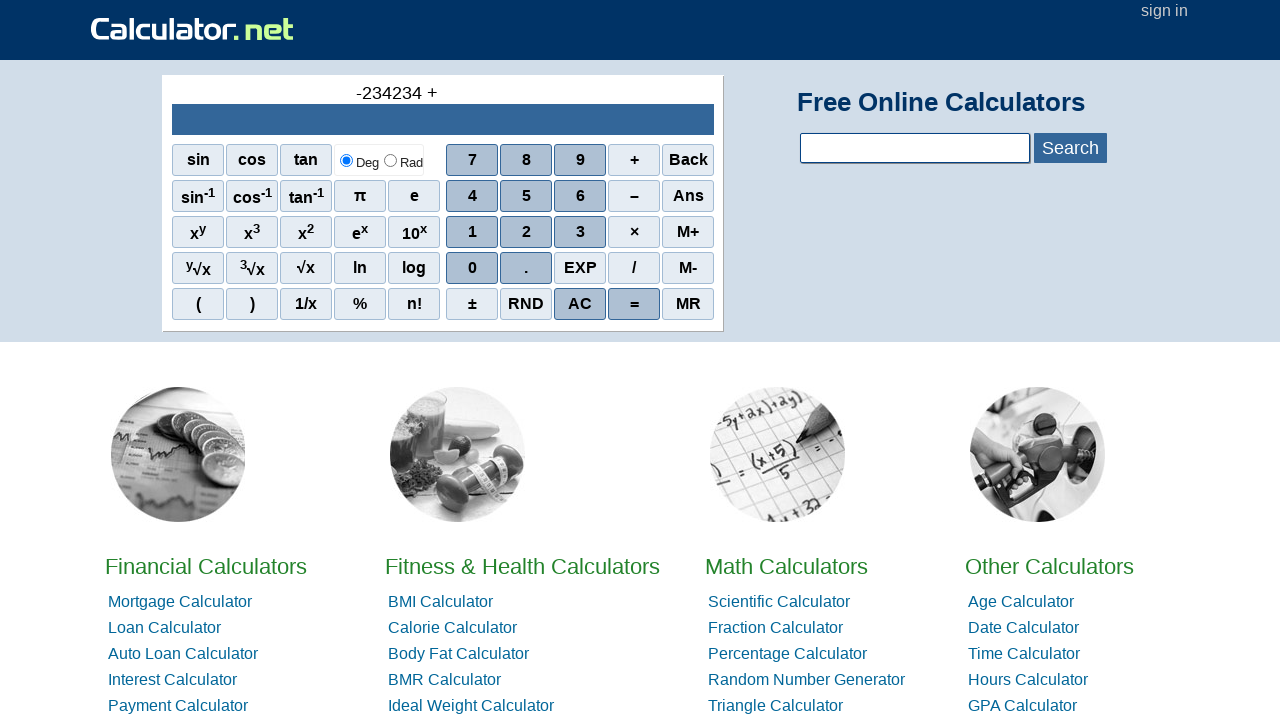

Clicked digit 3 (first digit of 345345) at (580, 232) on xpath=//span[@onclick='r(3)']
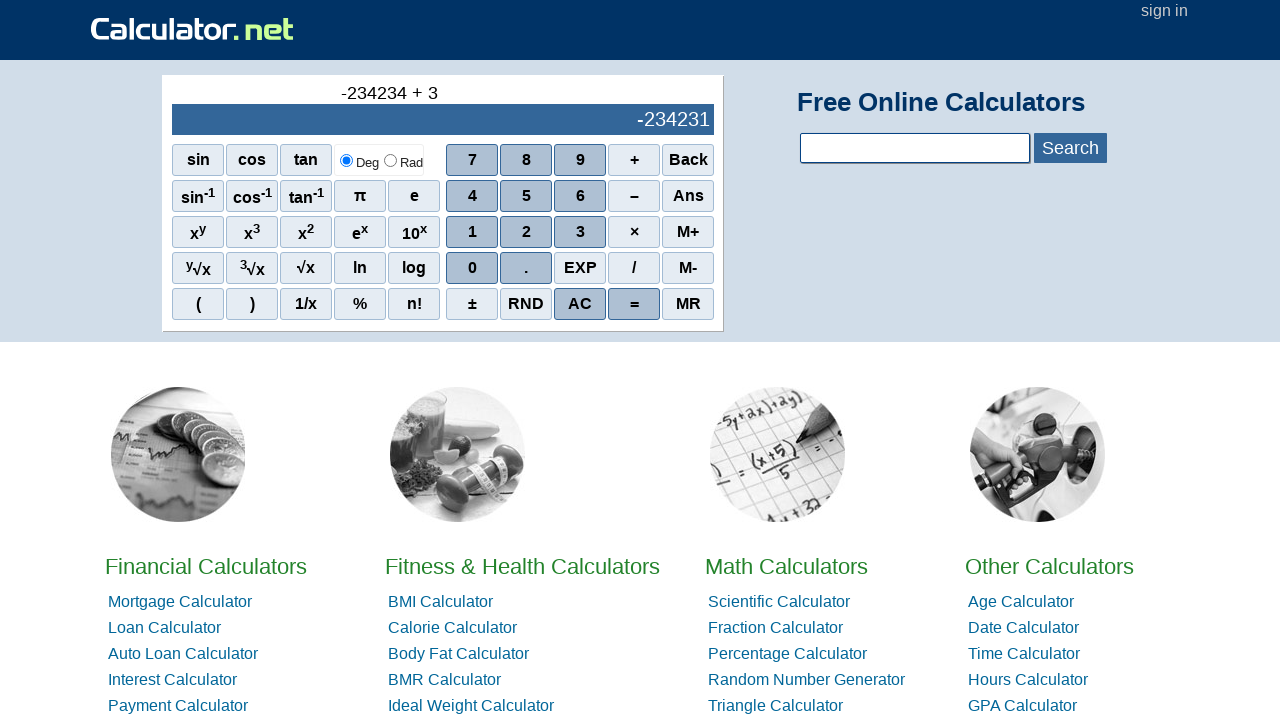

Clicked digit 4 (second digit of 345345) at (472, 196) on xpath=//span[@onclick='r(4)']
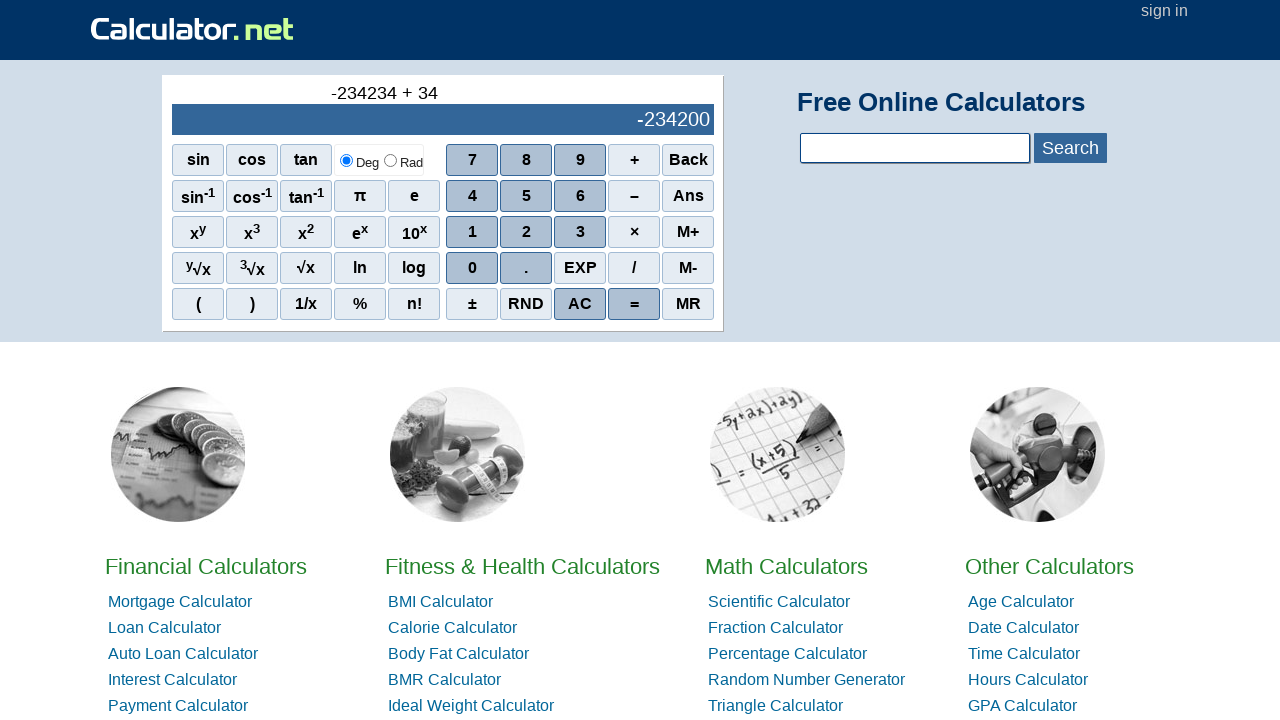

Clicked digit 5 (third digit of 345345) at (526, 196) on xpath=//span[@onclick='r(5)']
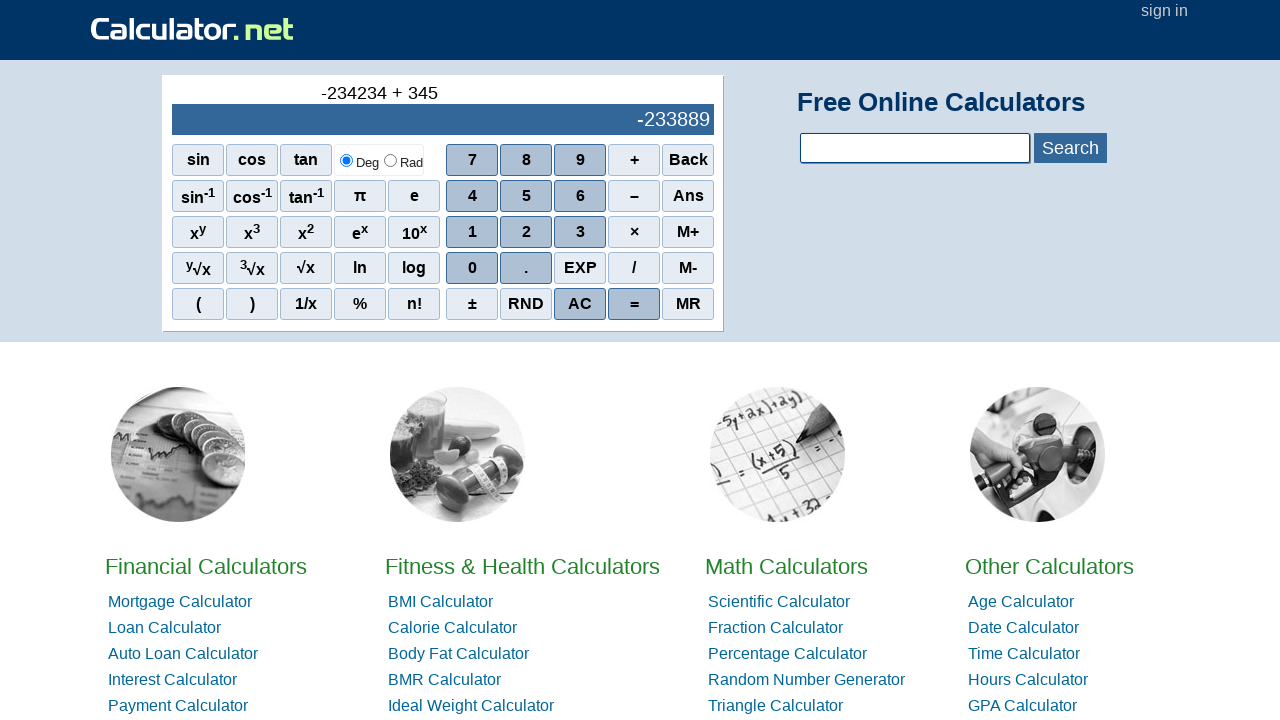

Clicked digit 3 (fourth digit of 345345) at (580, 232) on xpath=//span[@onclick='r(3)']
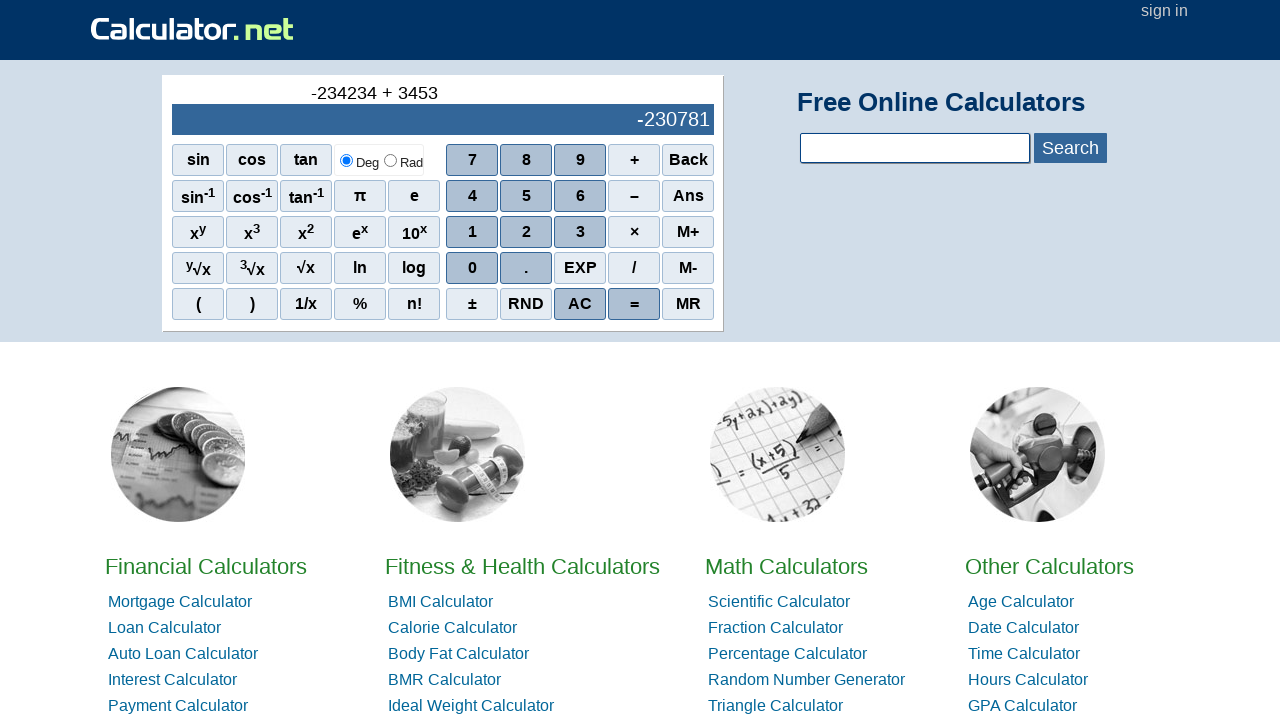

Clicked digit 4 (fifth digit of 345345) at (472, 196) on xpath=//span[@onclick='r(4)']
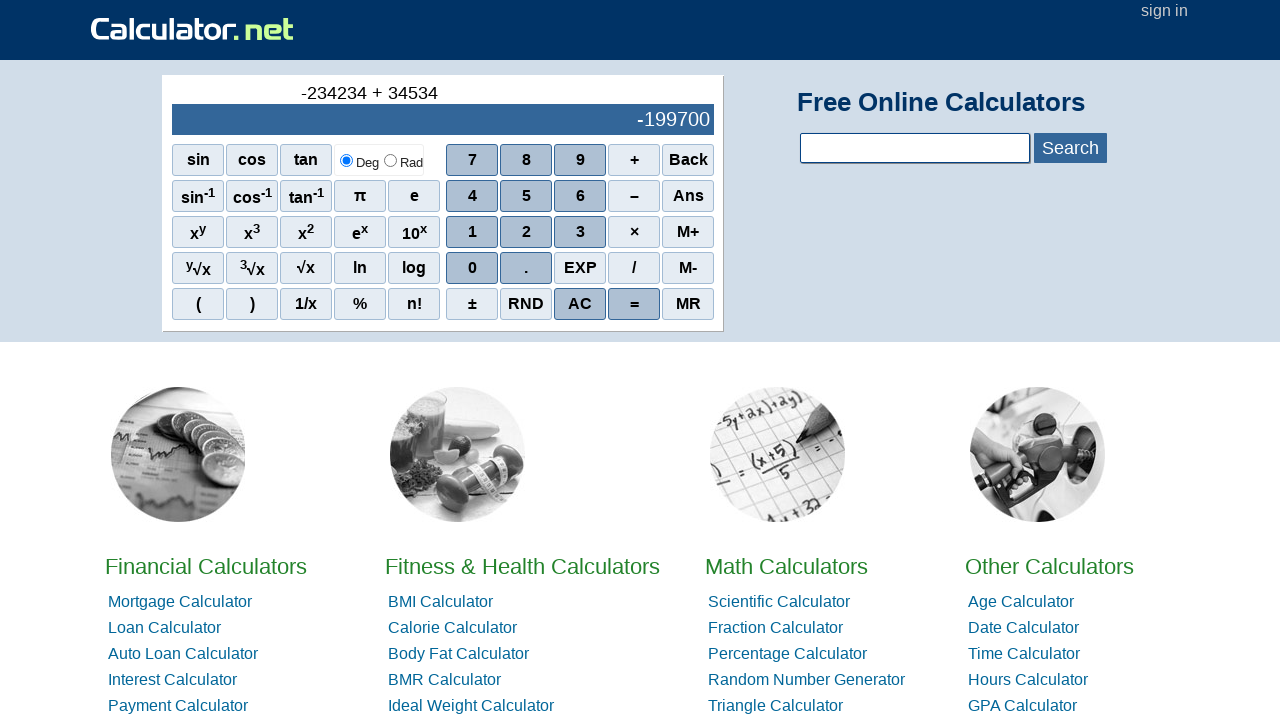

Clicked digit 5 (sixth digit of 345345) at (526, 196) on xpath=//span[@onclick='r(5)']
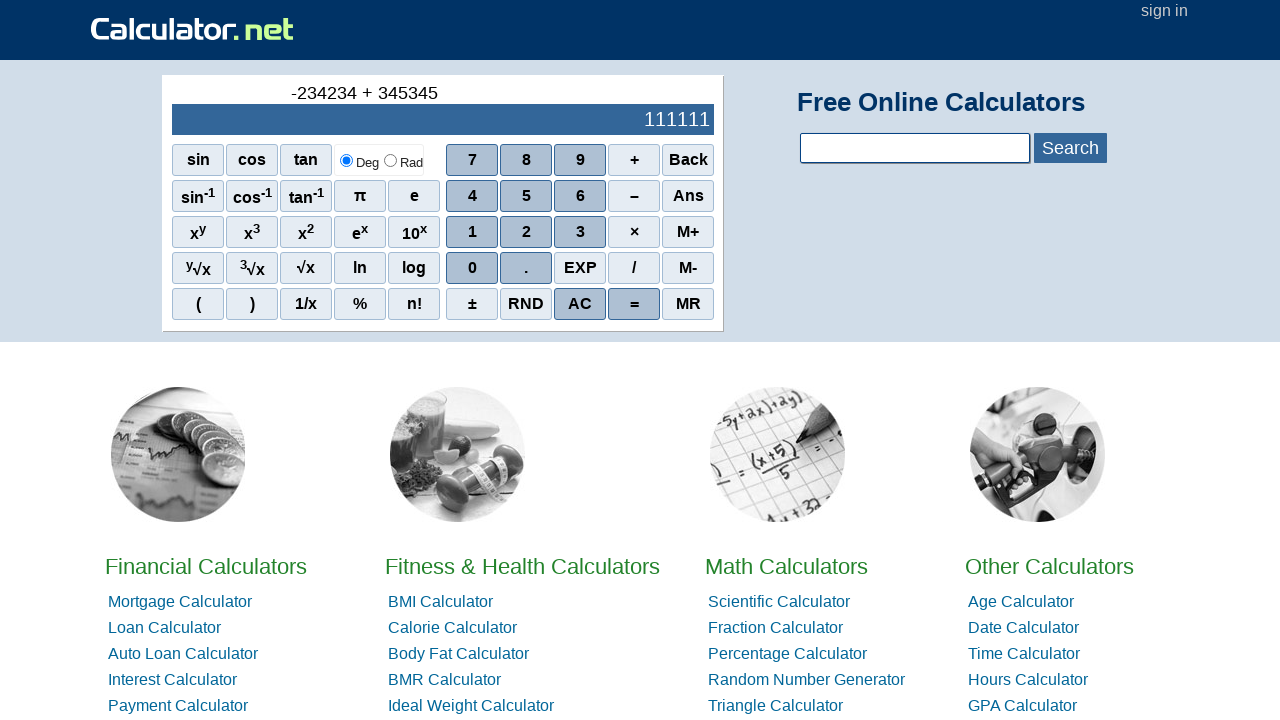

Verified that result output field is displayed
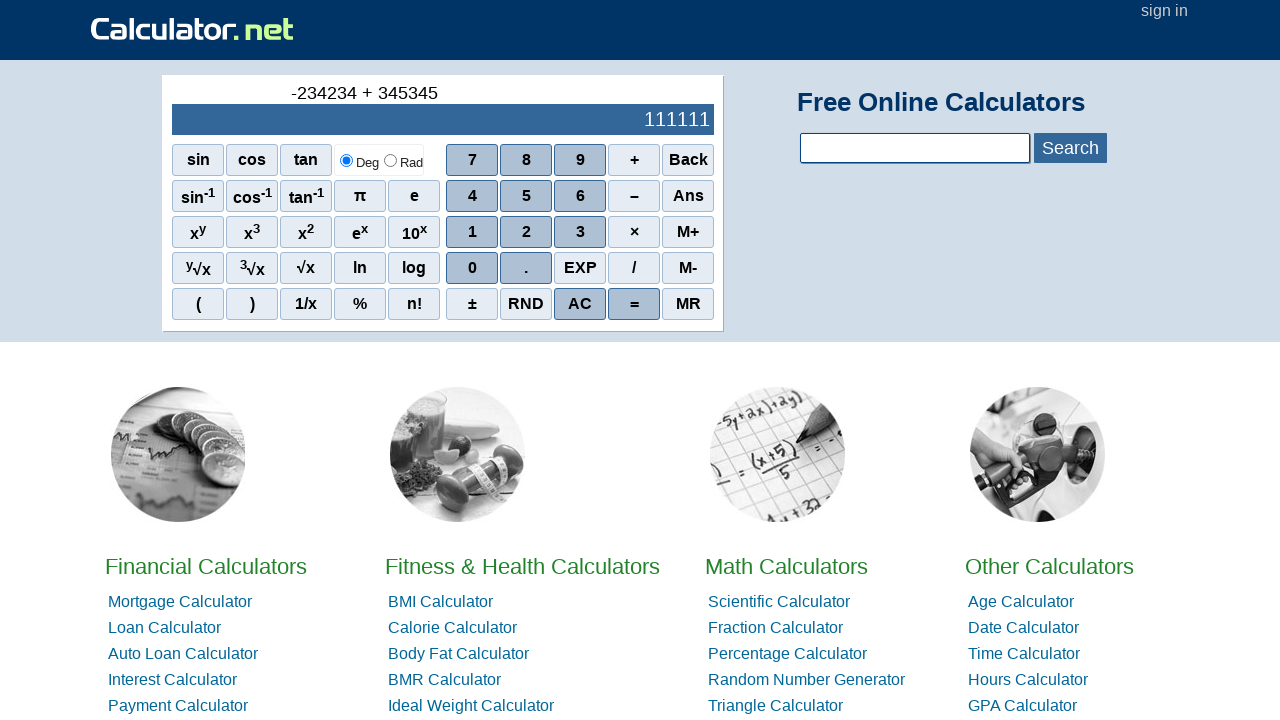

Clicked AC button to clear the calculator at (580, 304) on xpath=//span[text()='AC']
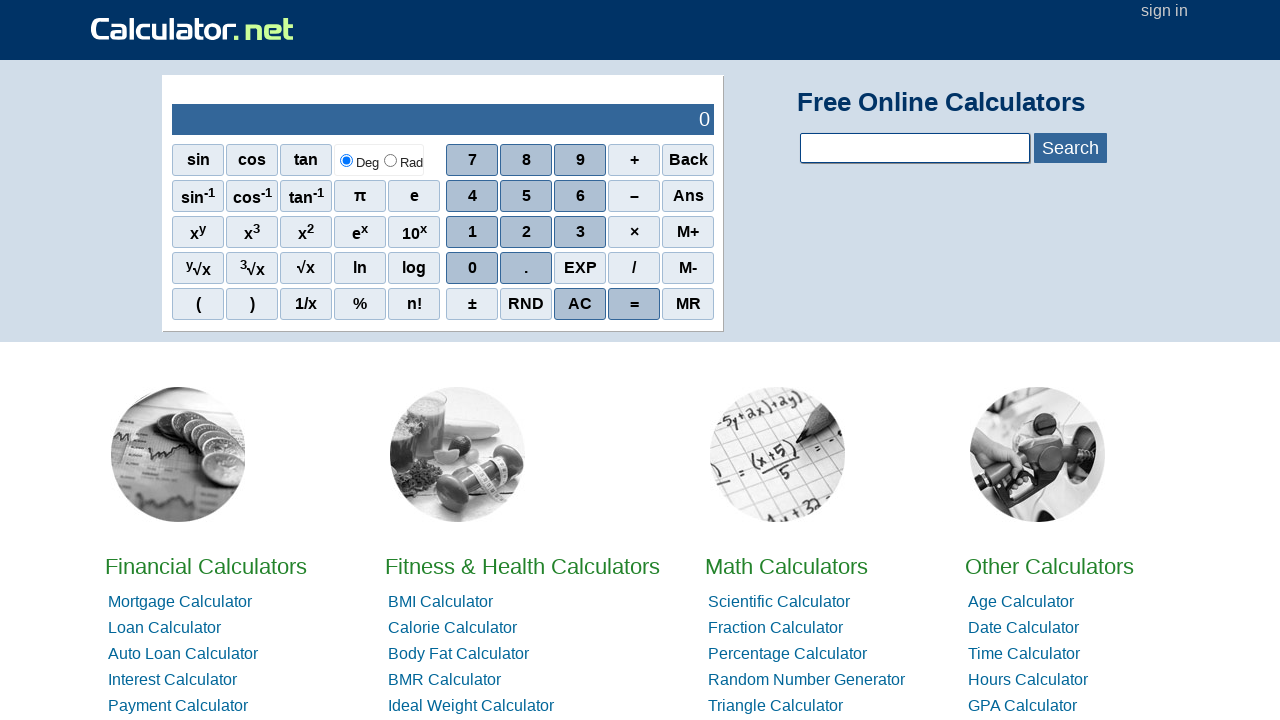

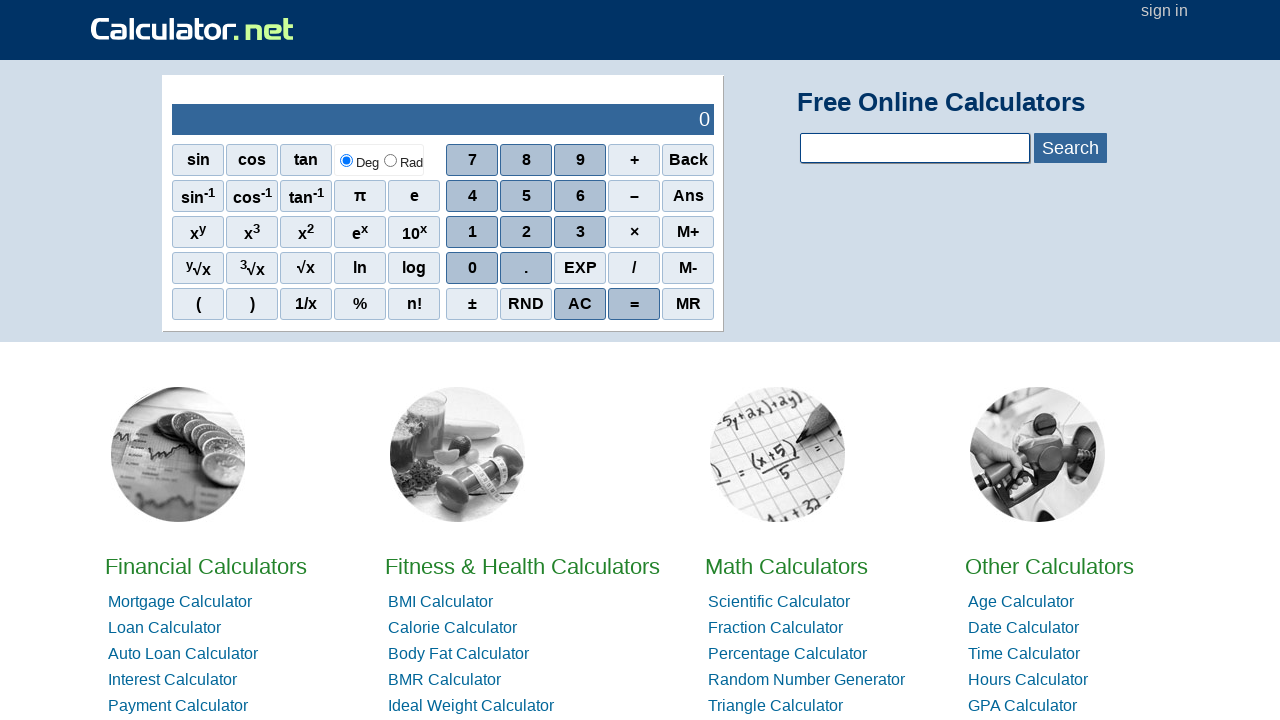